Tests user registration flow by filling out a registration form with personal details, selecting occupation, and submitting the form

Starting URL: https://rahulshettyacademy.com/client

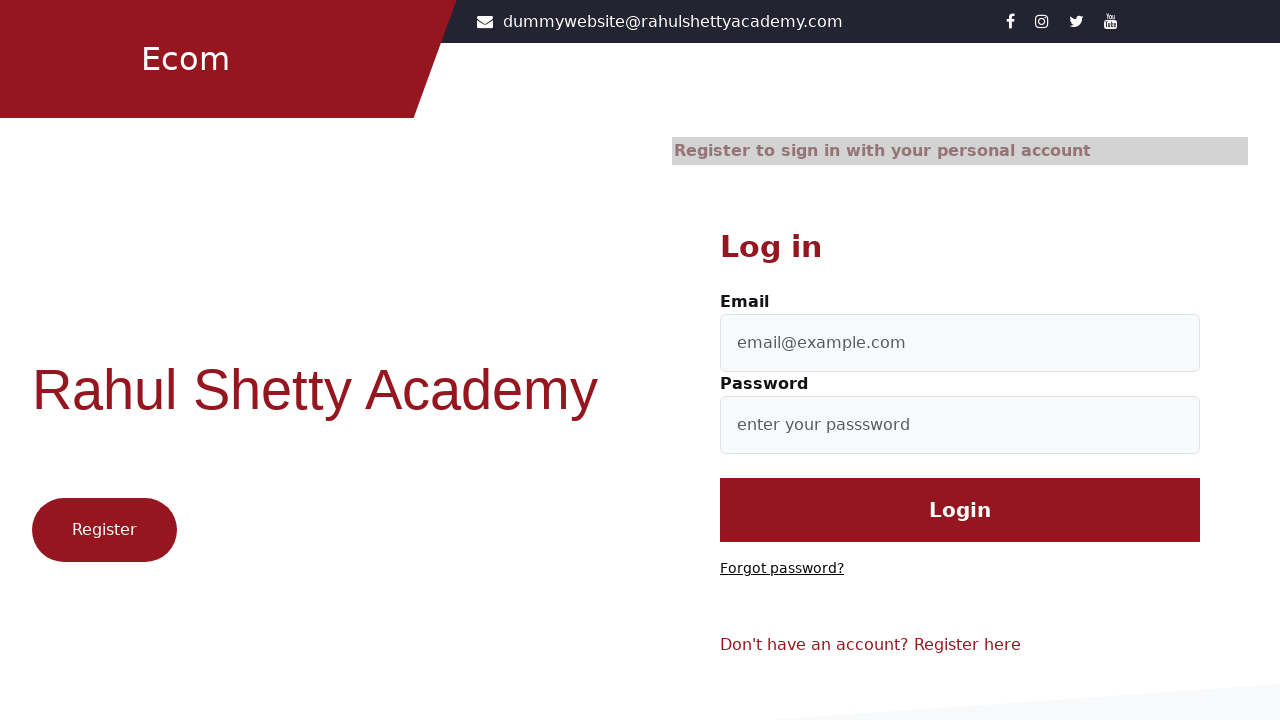

Clicked register button to navigate to registration form at (104, 530) on .btn1
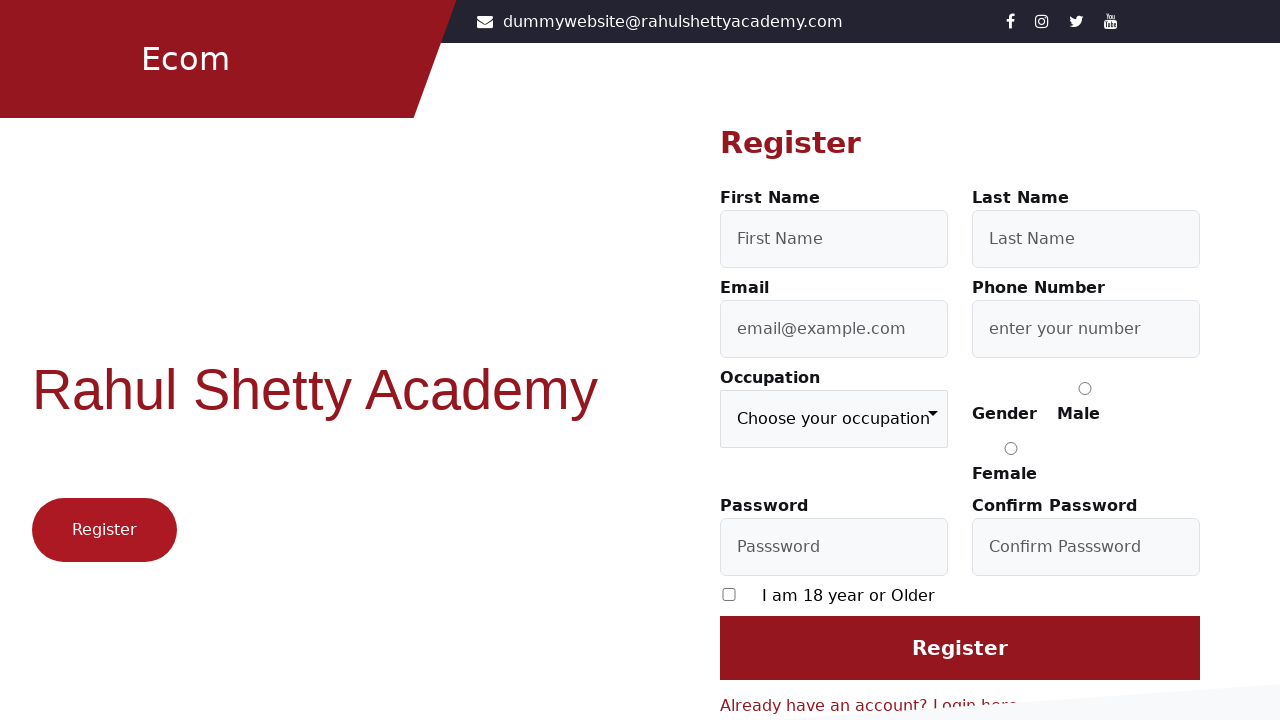

Registration page loaded
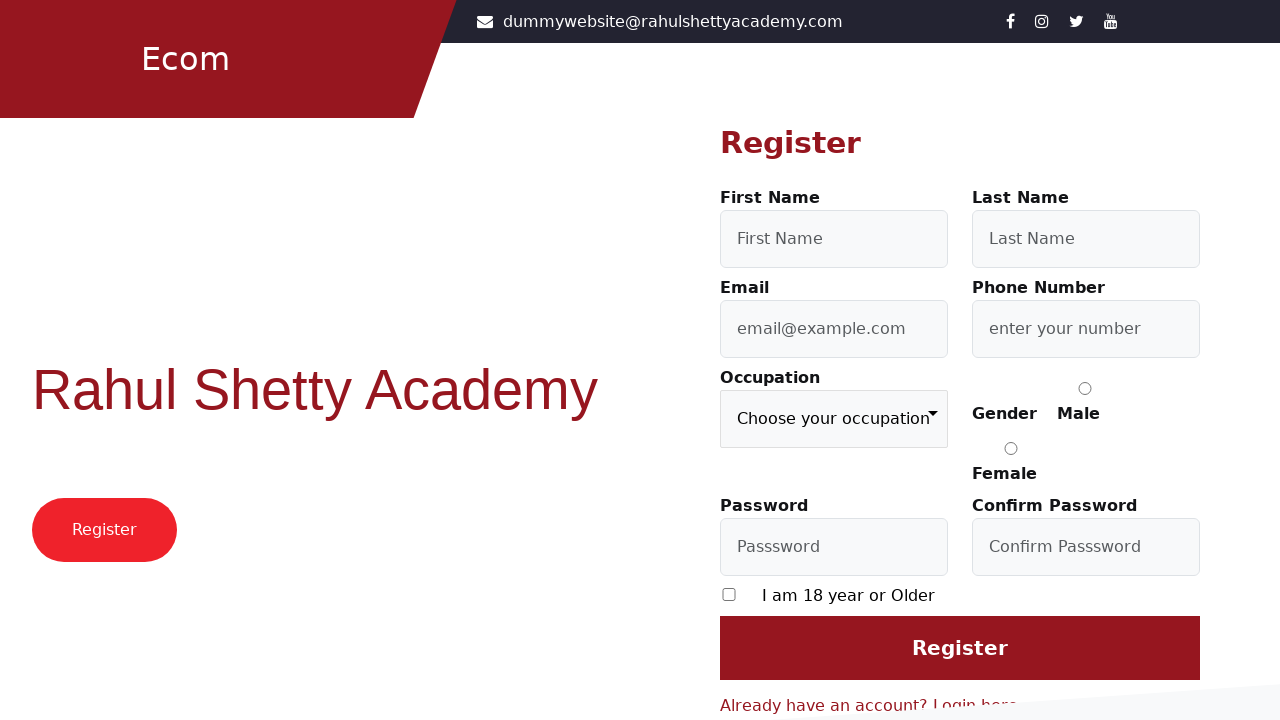

Filled first name field with 'TestUser' on #firstName
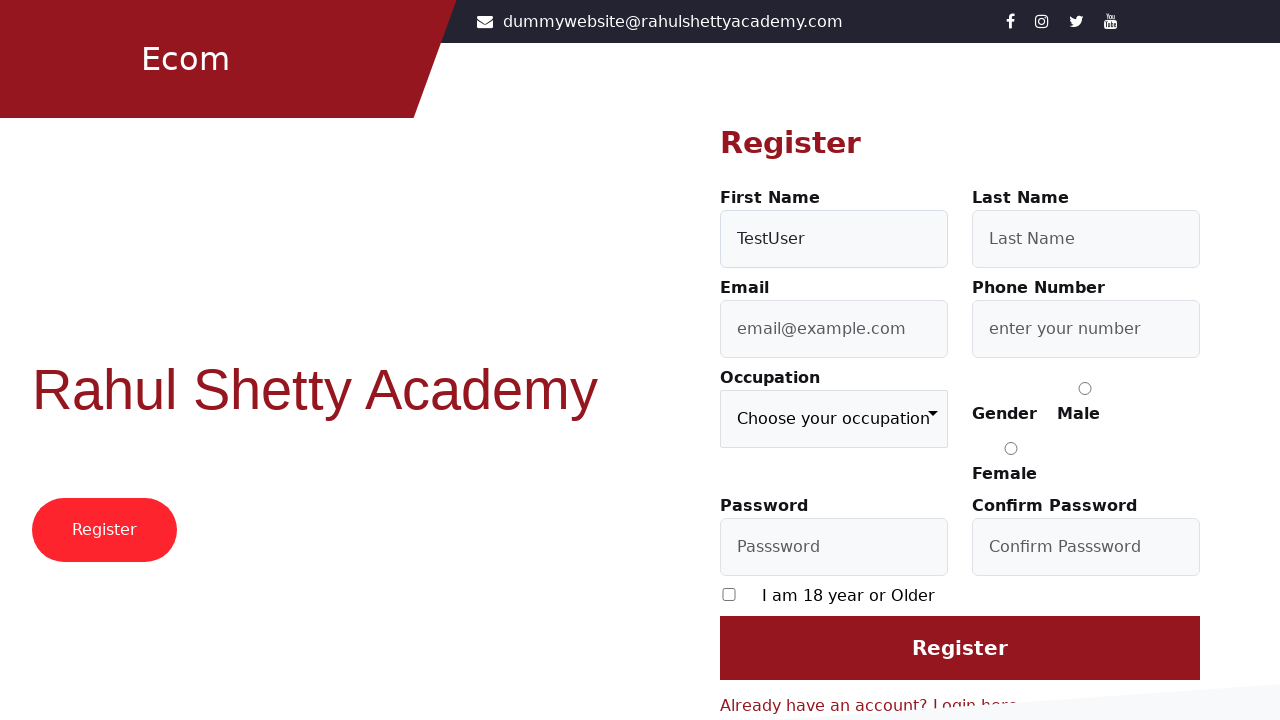

Filled last name field with 'TestLastName' on #lastName
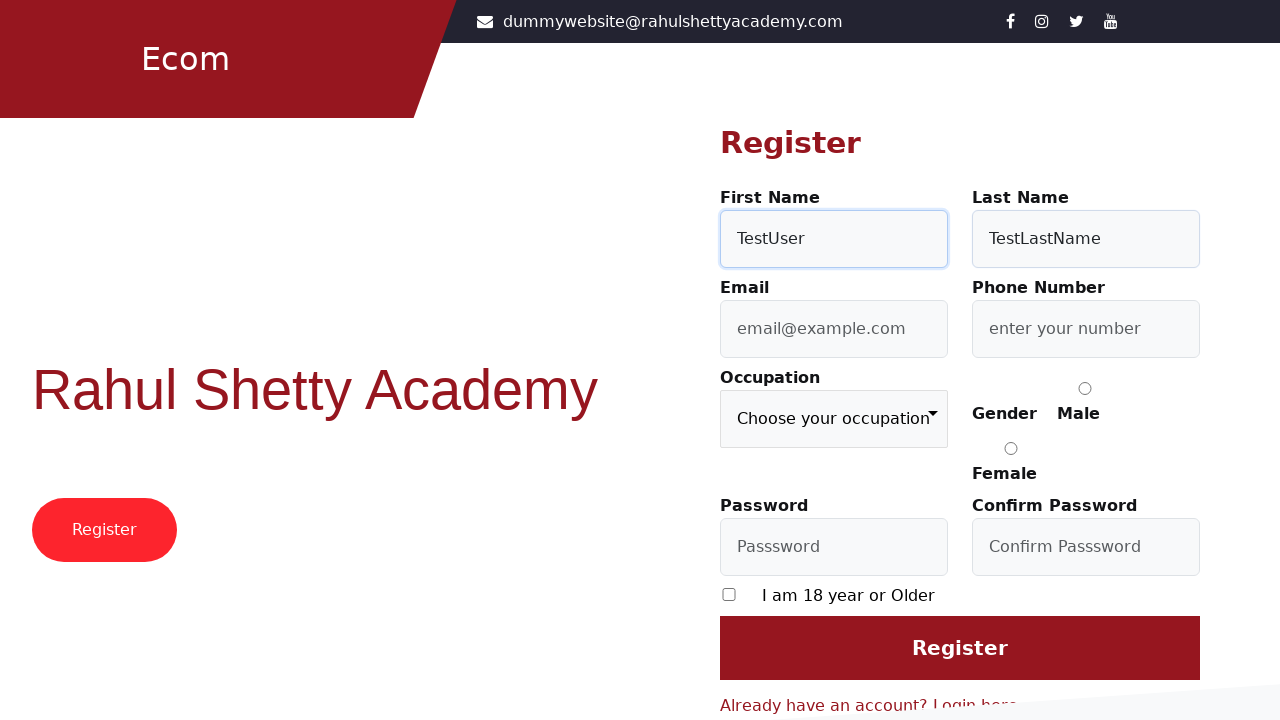

Filled email field with 'testuser247@example.com' on #userEmail
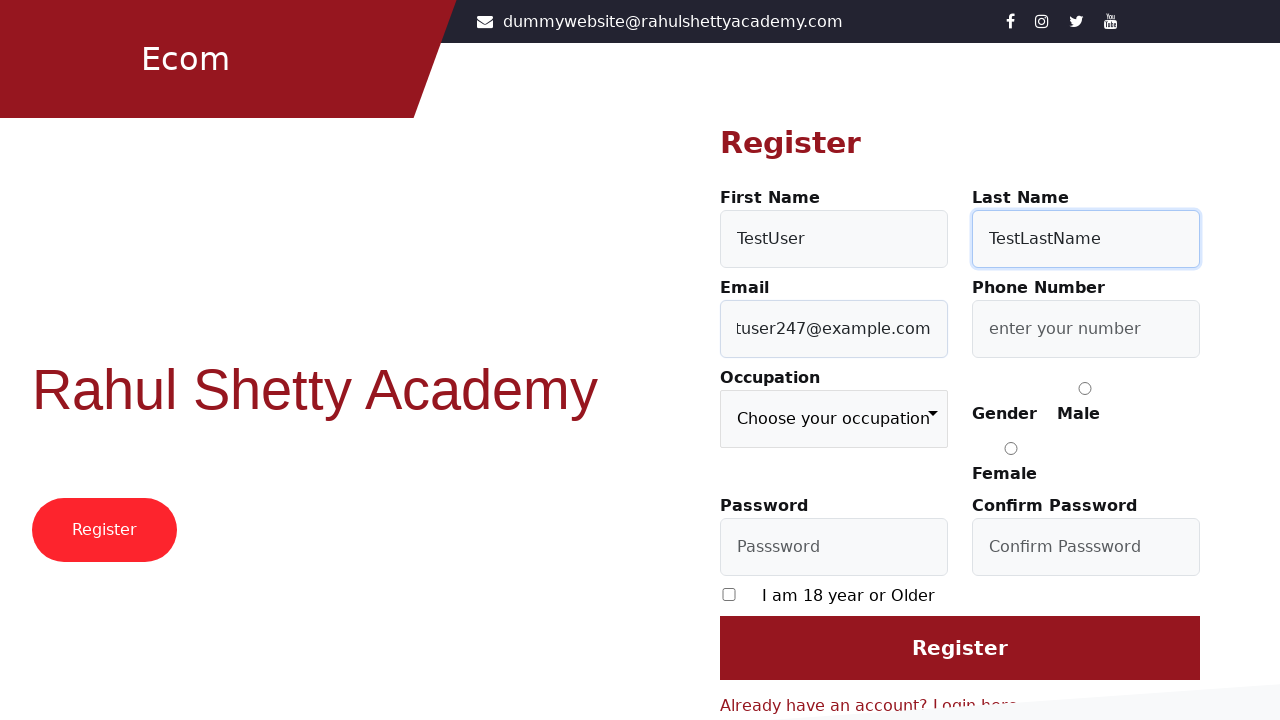

Filled phone number field with '9876543210' using JavaScript
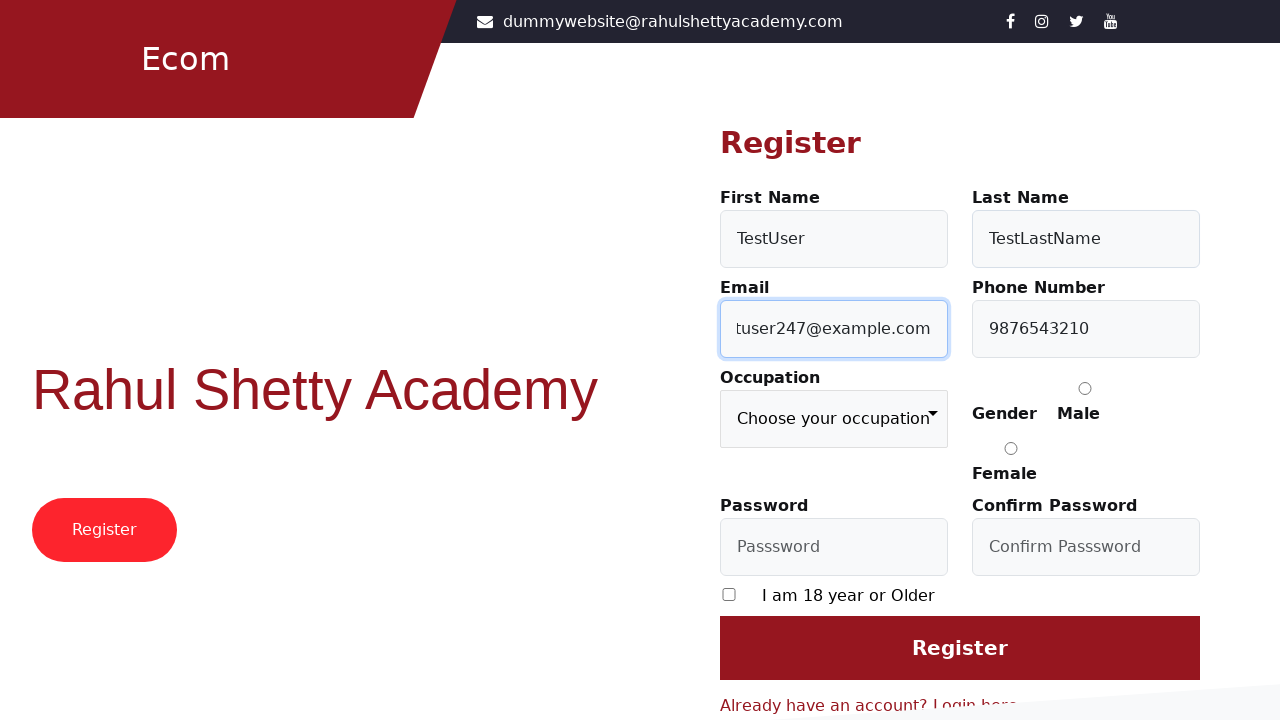

Selected occupation from dropdown at index 2 on select.custom-select
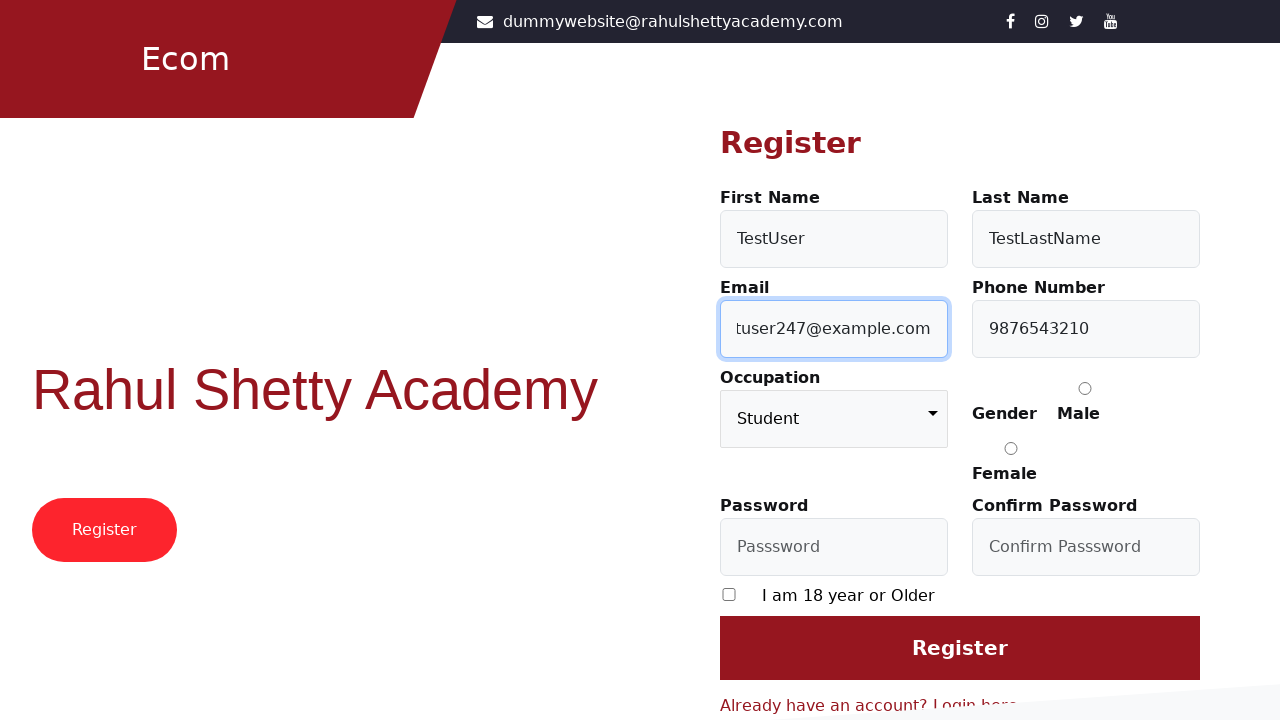

Selected Female gender radio button at (1011, 448) on input[value='Female']
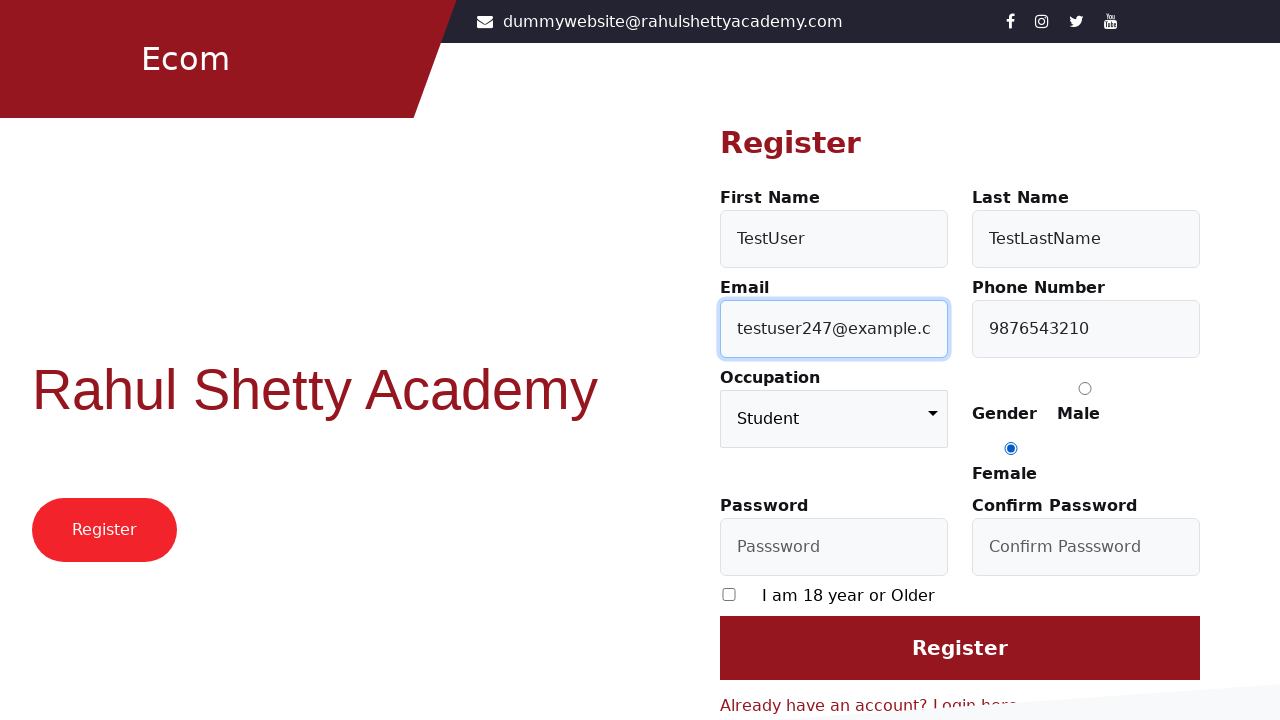

Filled password field with 'Test@Pass123!' on #userPassword
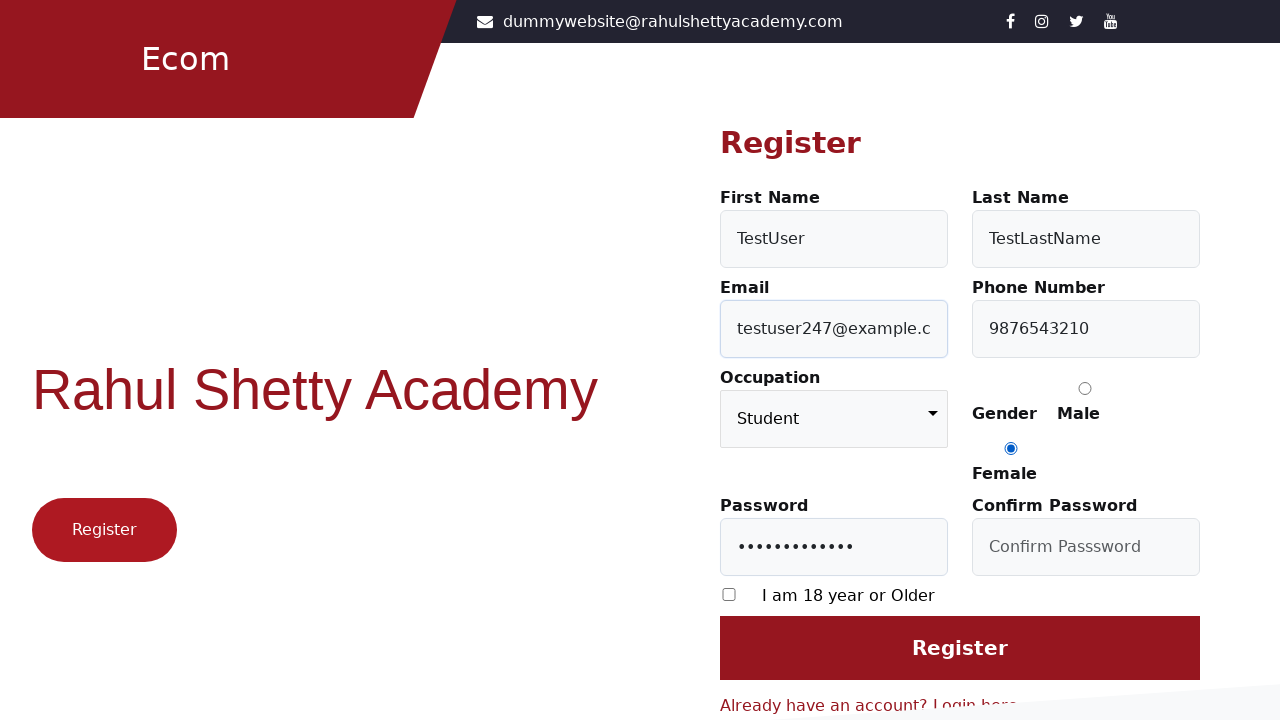

Filled confirm password field with 'Test@Pass123!' on #confirmPassword
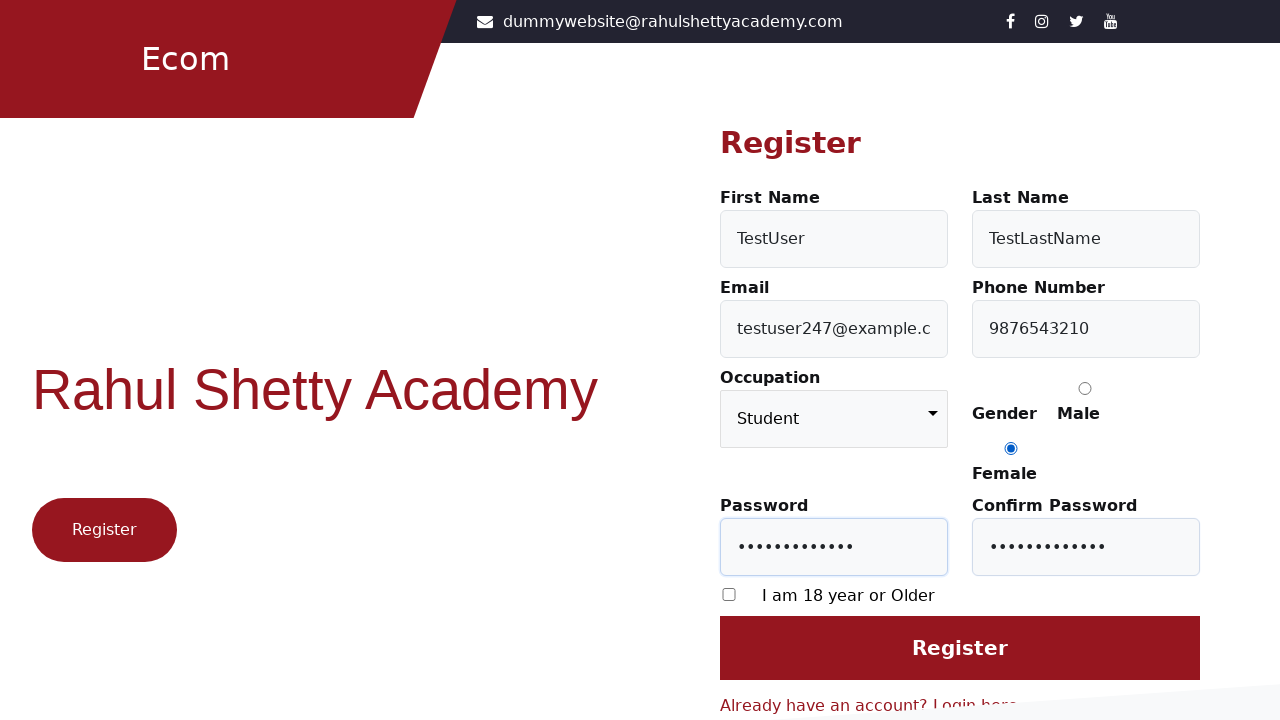

Checked terms and conditions checkbox at (729, 594) on input[type='checkbox']
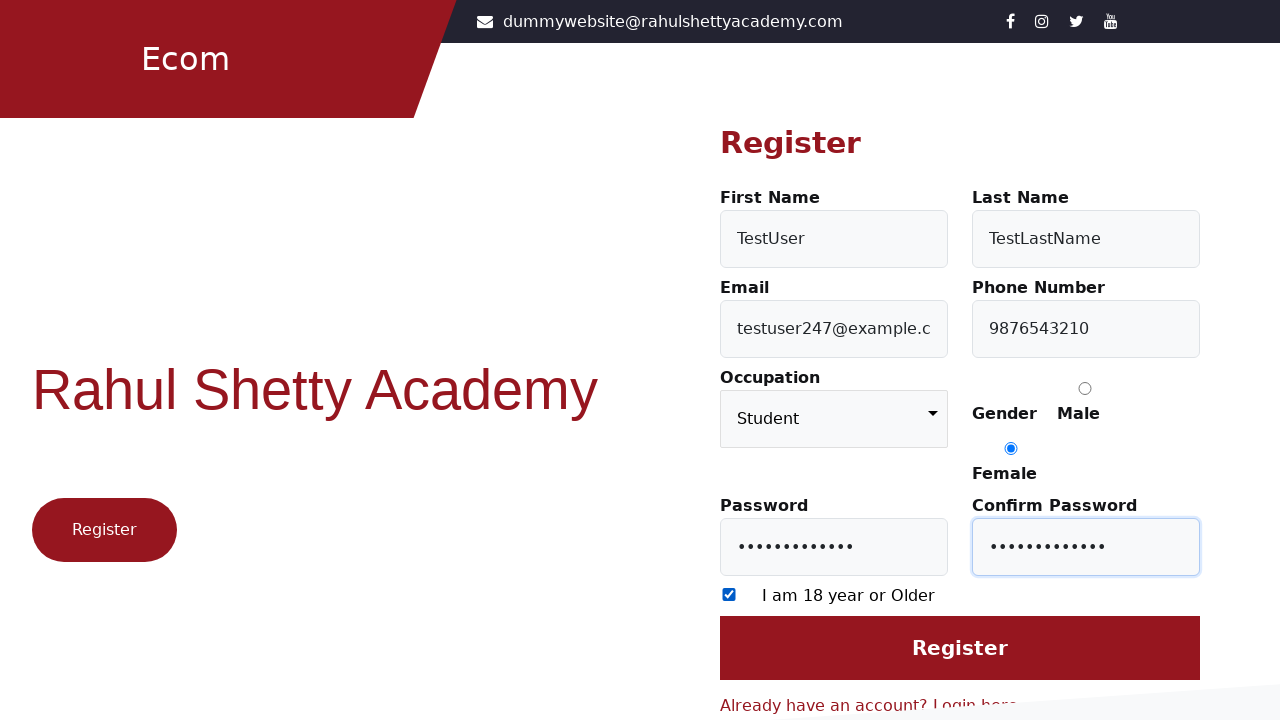

Clicked submit button to register new user at (960, 648) on #login
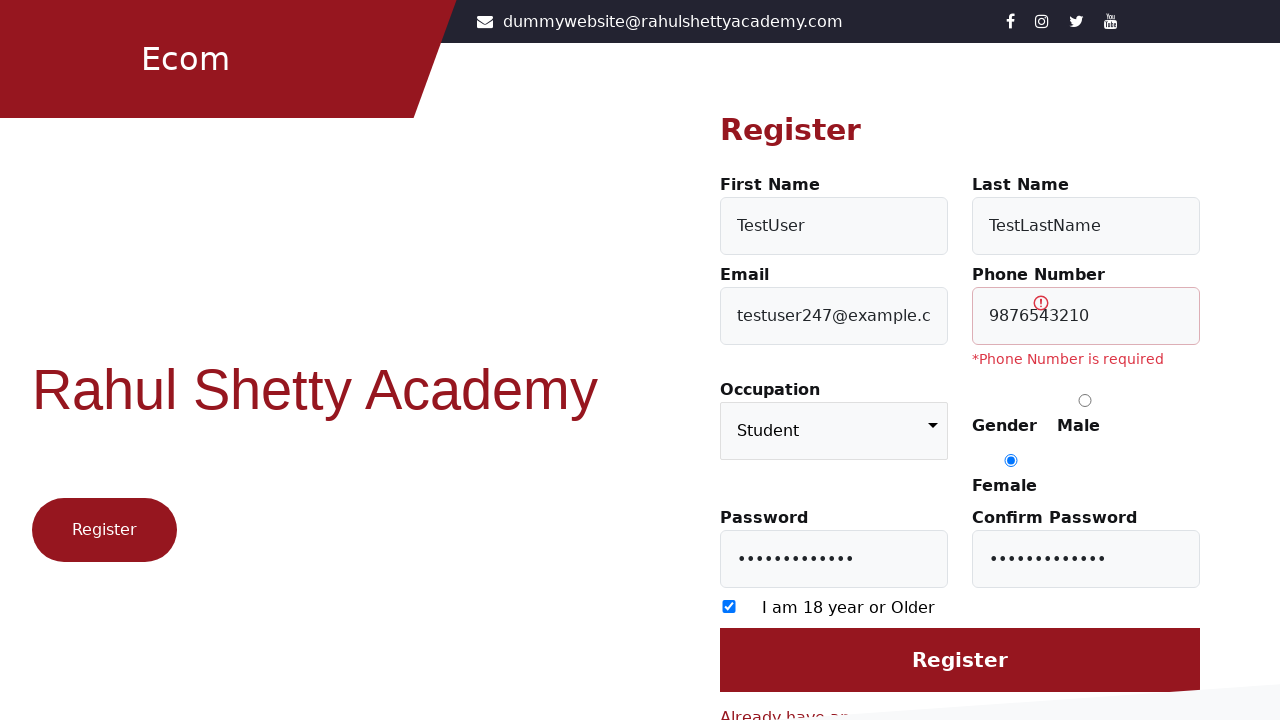

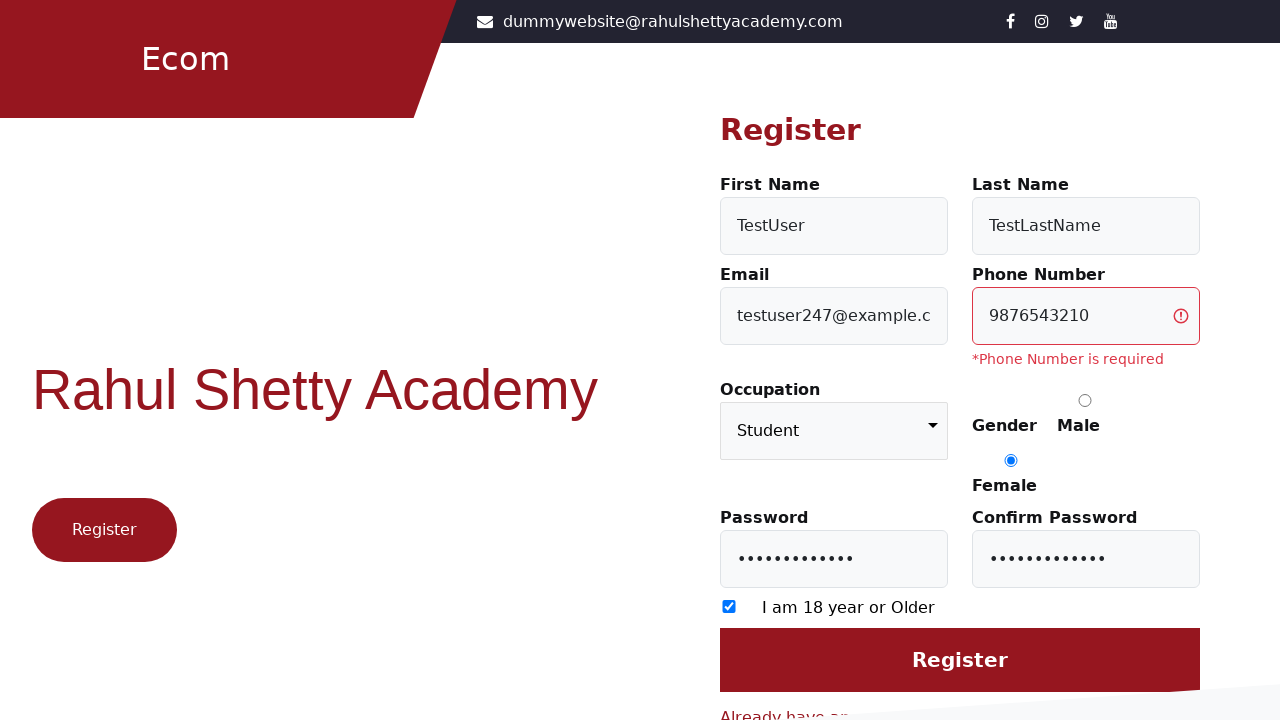